Opens Links section, verifies all link elements, and clicks API call links to check response messages

Starting URL: https://demoqa.com/elements

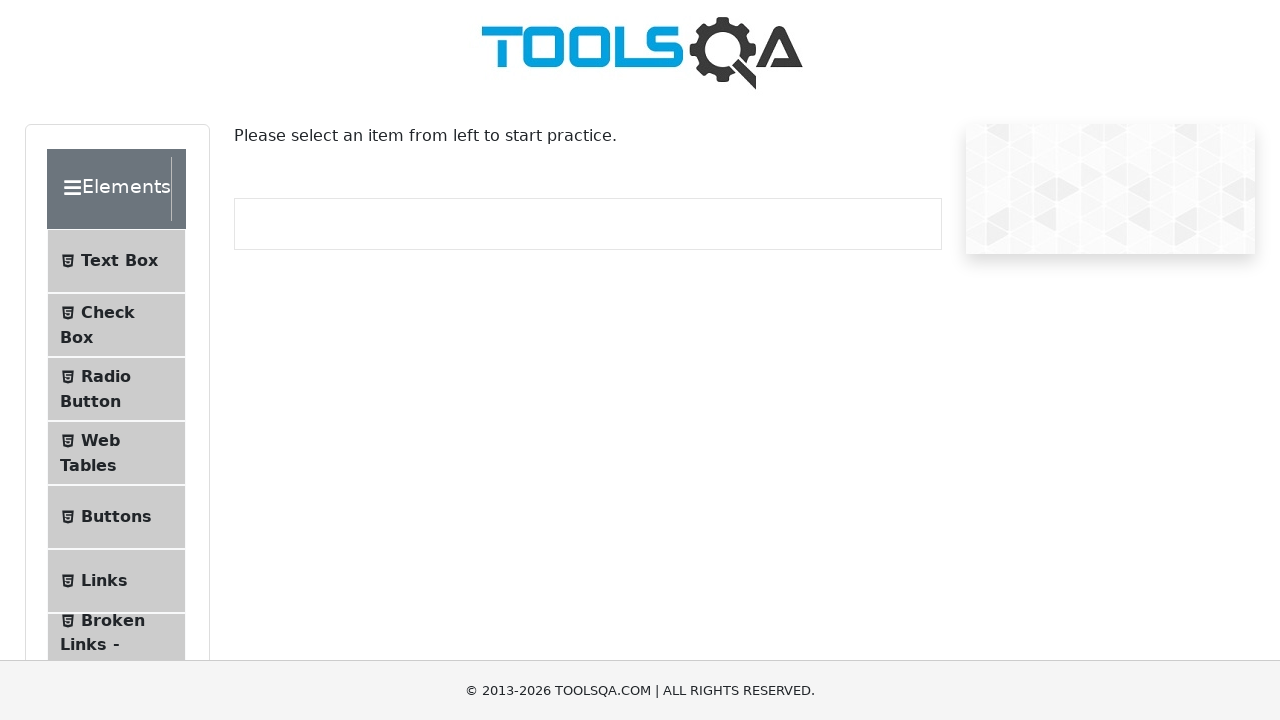

Clicked on Links menu item at (116, 581) on li:has-text('Links'):not(:has-text('Broken'))
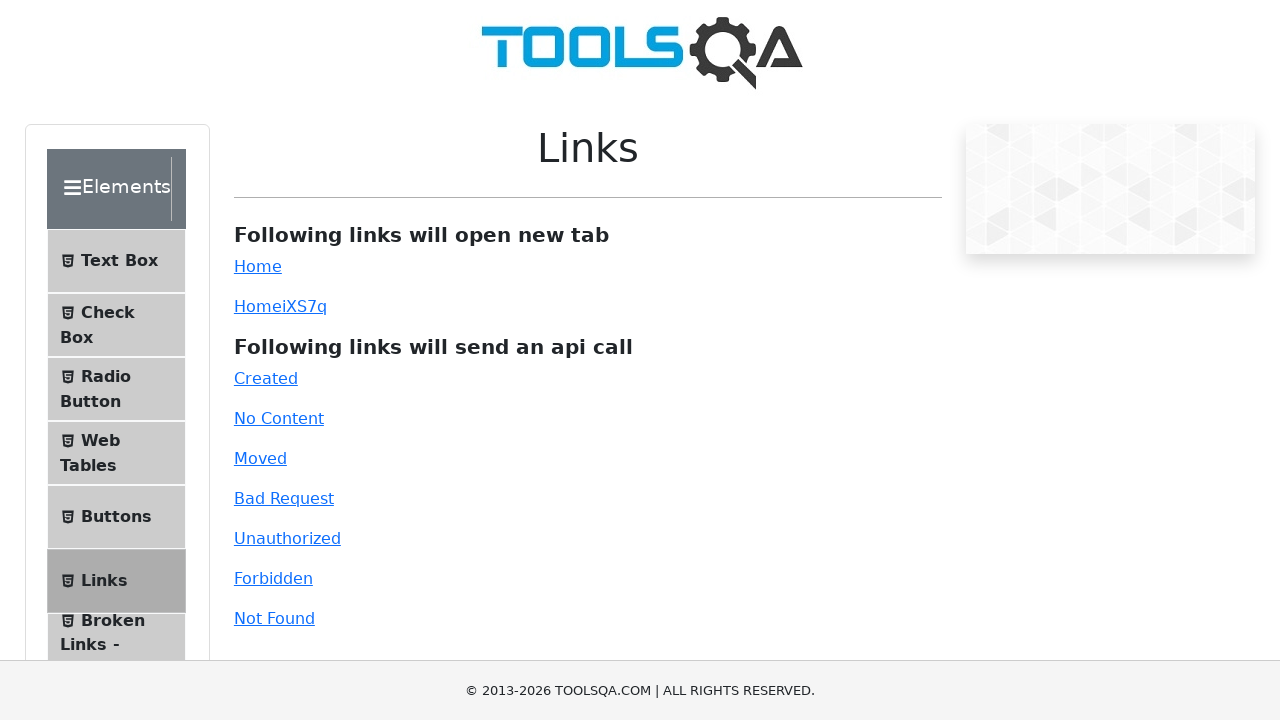

Verified 'Following links will open new tab' section title
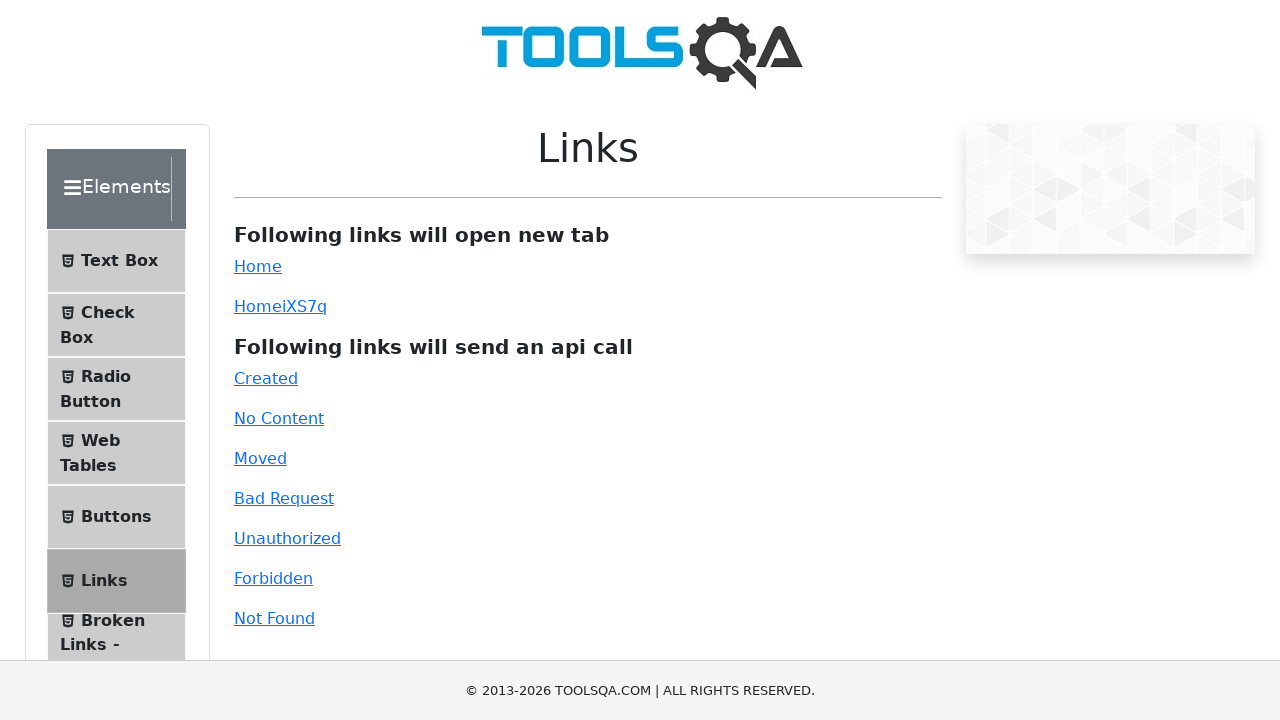

Verified 'Following links will send an api call' section title
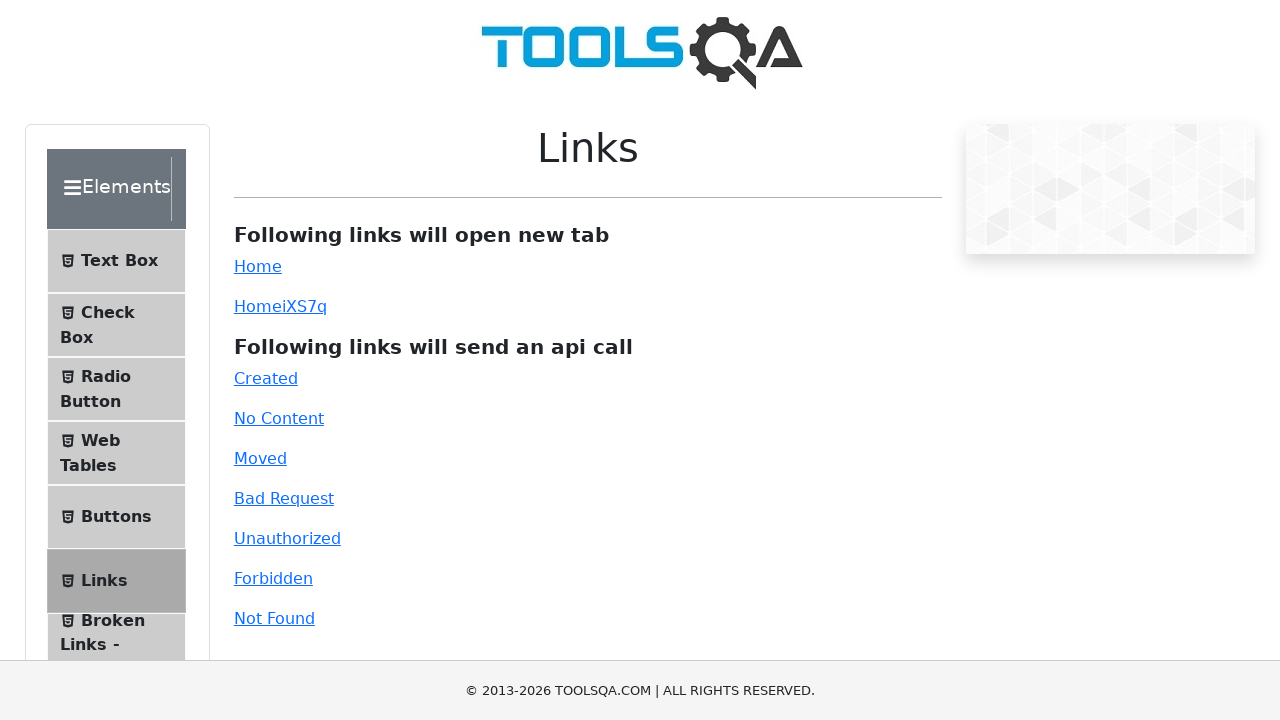

Clicked Created API call link at (266, 378) on a#created
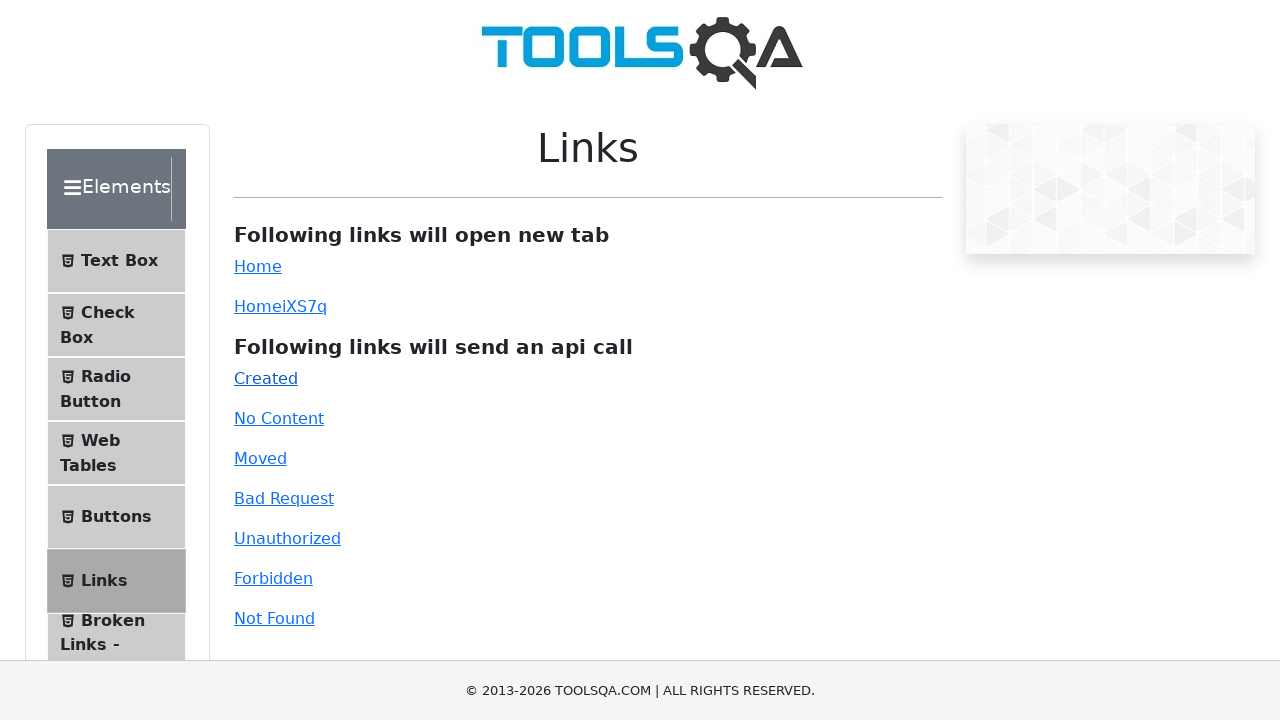

Verified API response message appeared for Created link
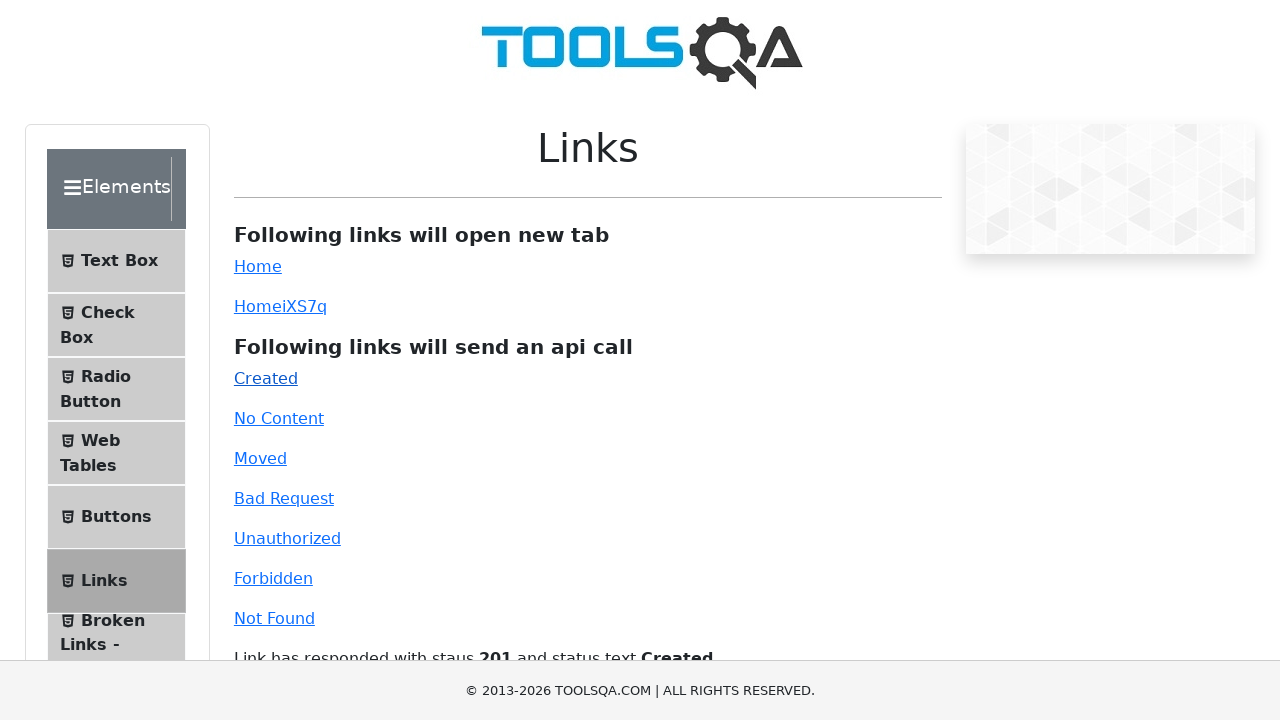

Clicked No Content API call link at (279, 418) on a#no-content
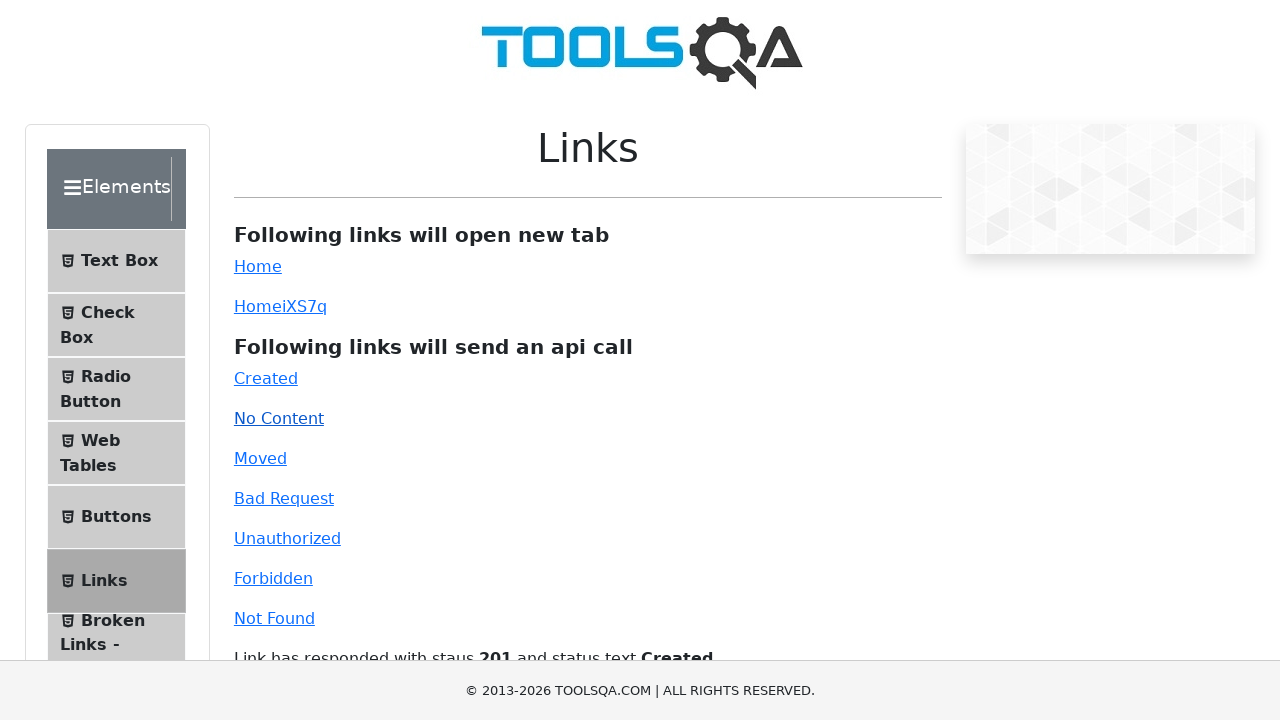

Verified No Content API response
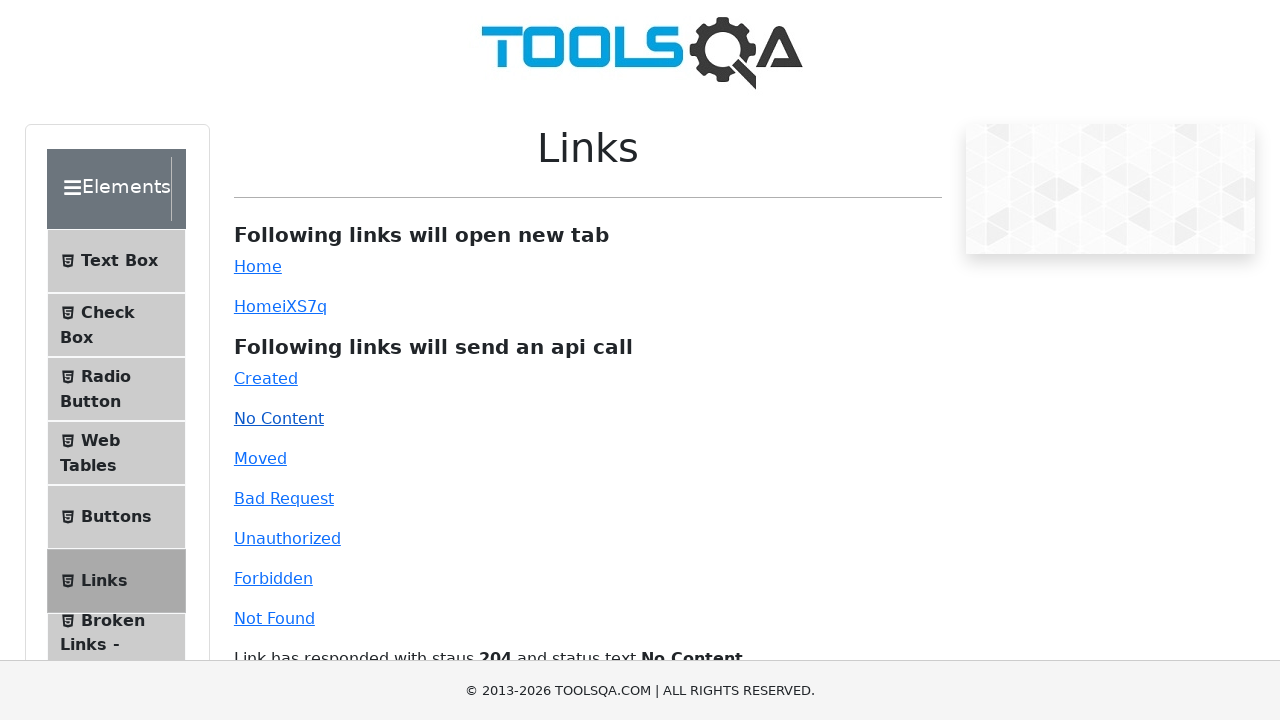

Clicked Moved API call link at (260, 458) on a#moved
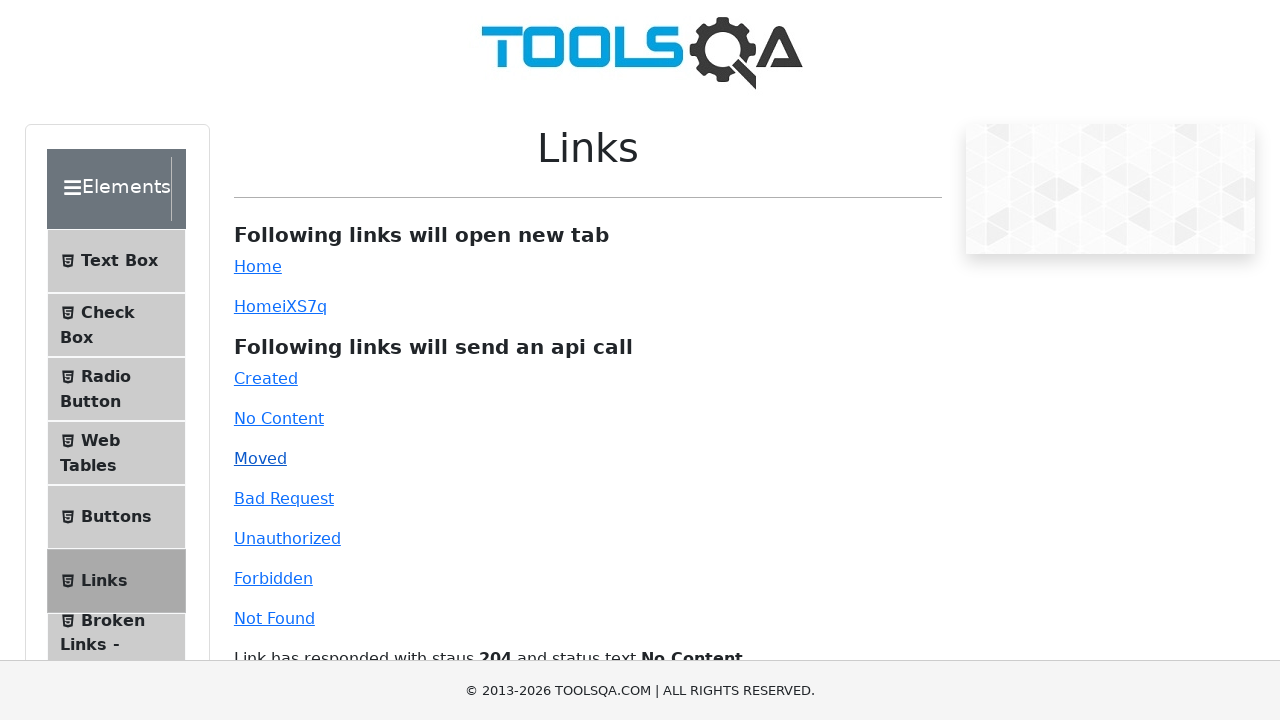

Verified Moved API response
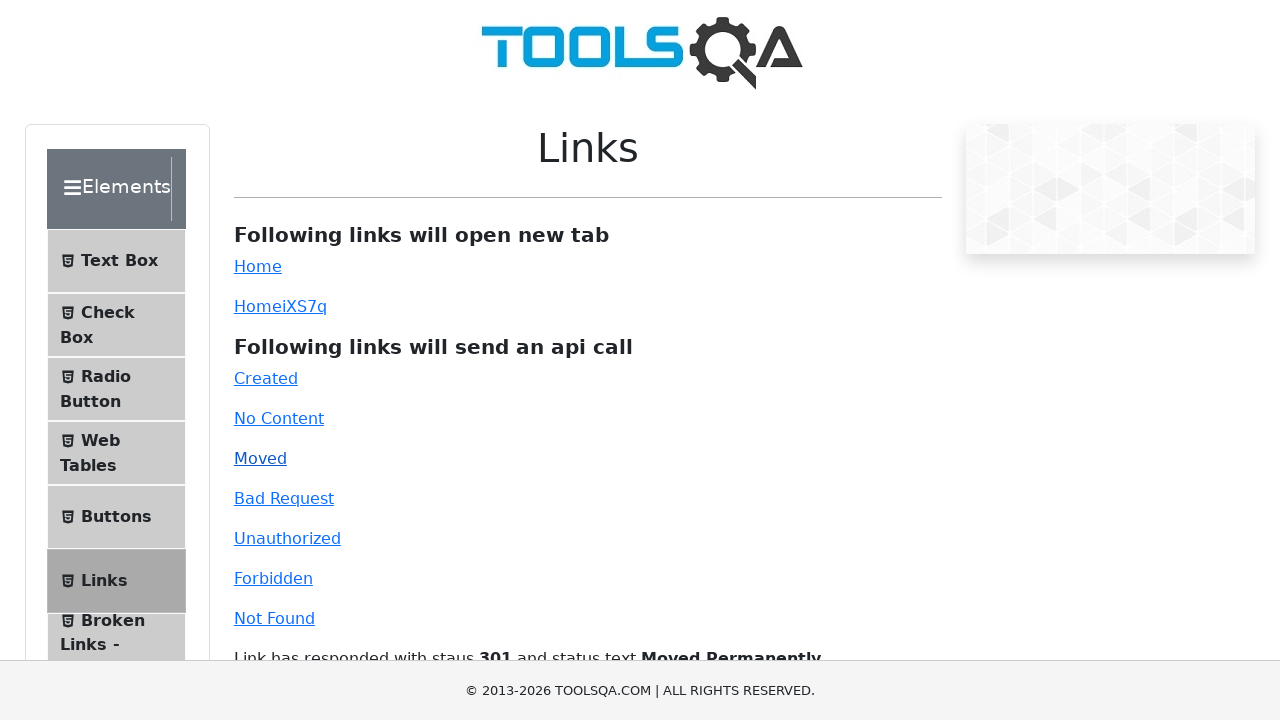

Clicked Bad Request API call link at (284, 498) on a#bad-request
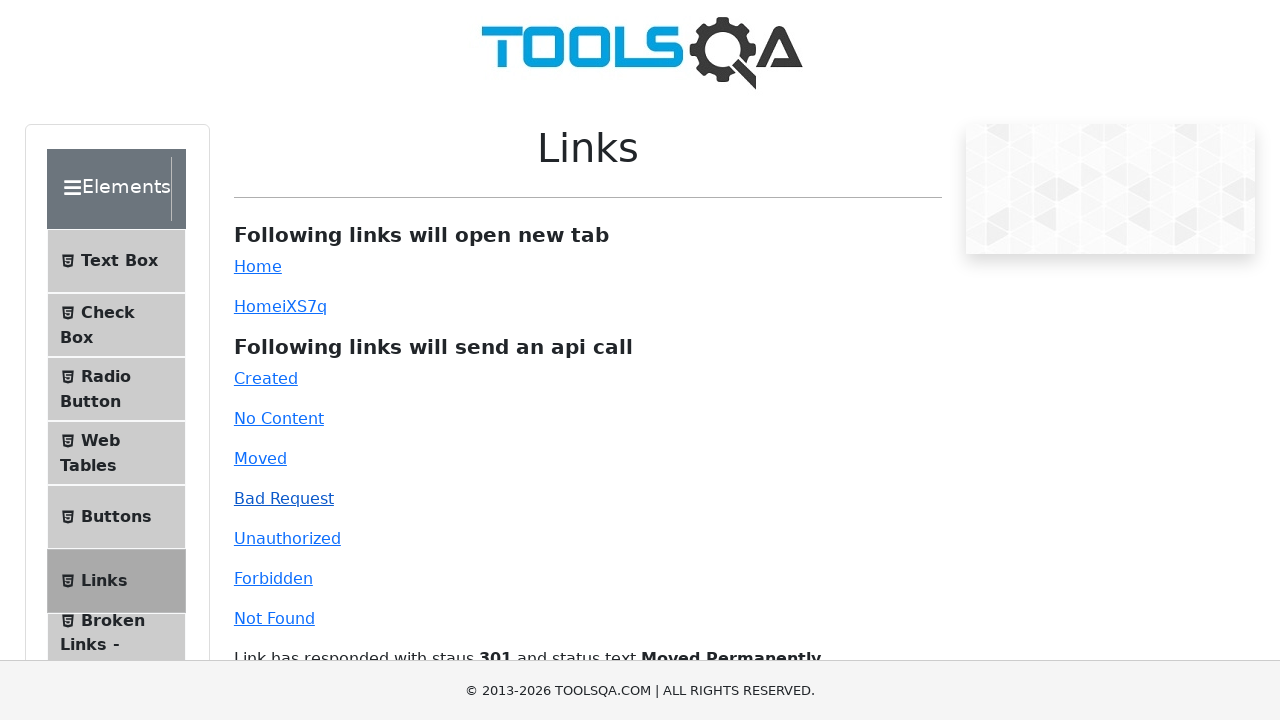

Verified Bad Request API response
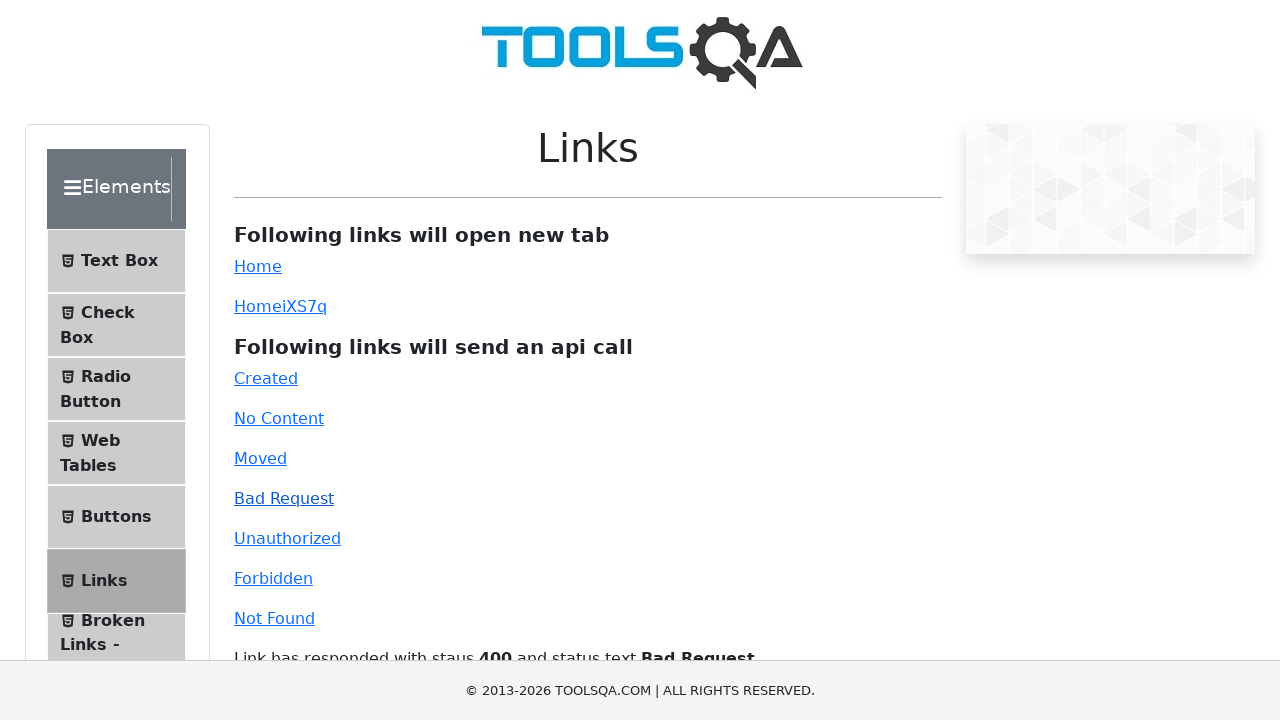

Clicked Unauthorized API call link at (287, 538) on a#unauthorized
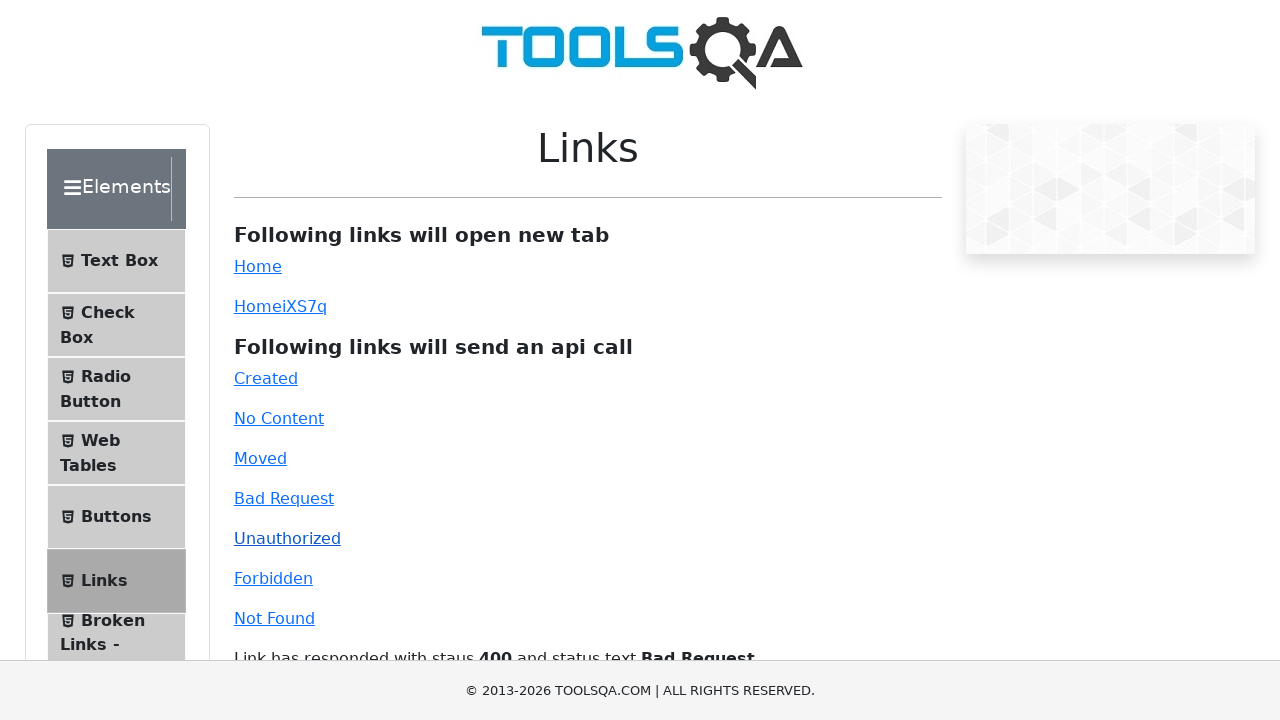

Verified Unauthorized API response
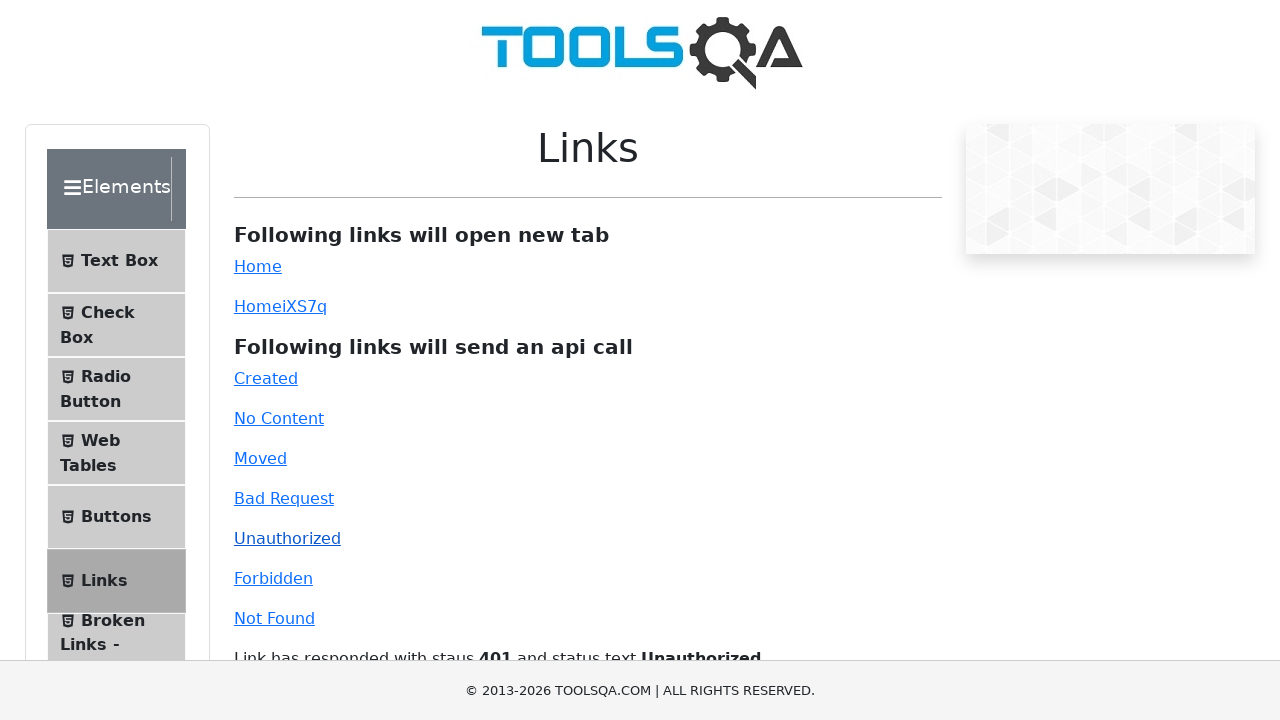

Clicked Forbidden API call link at (273, 578) on a#forbidden
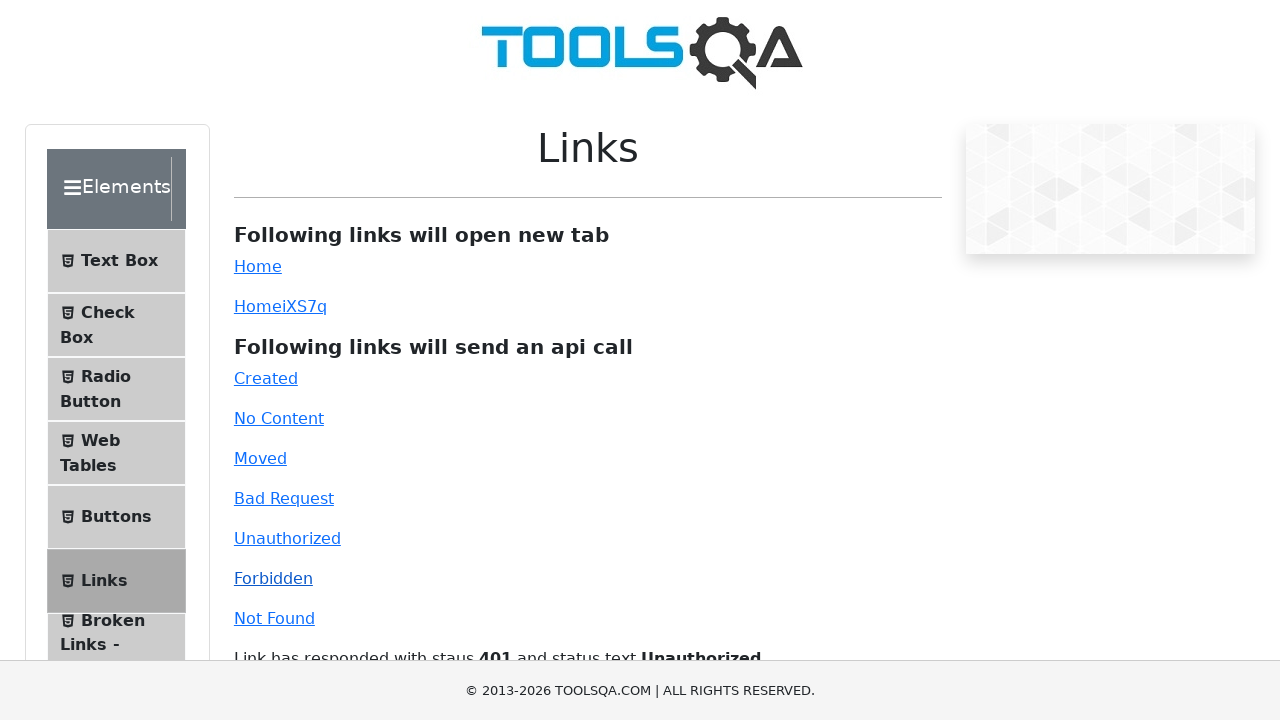

Verified Forbidden API response
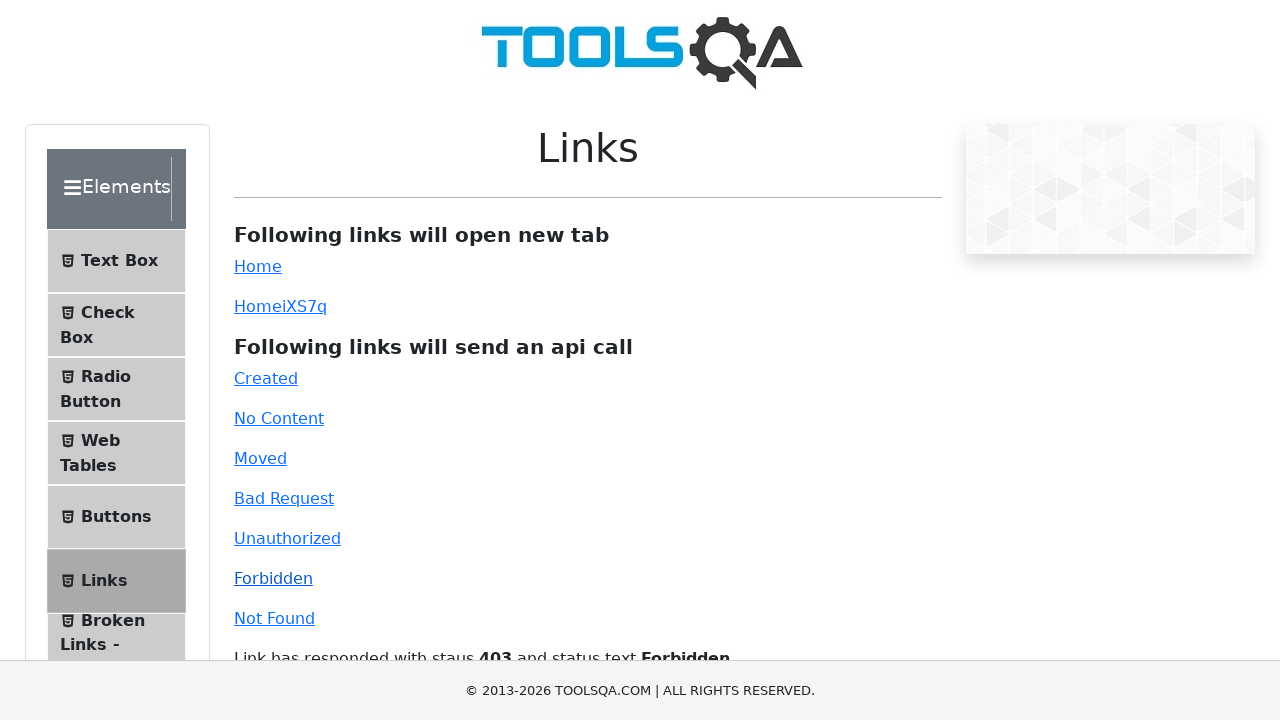

Clicked Not Found API call link at (274, 618) on a#invalid-url
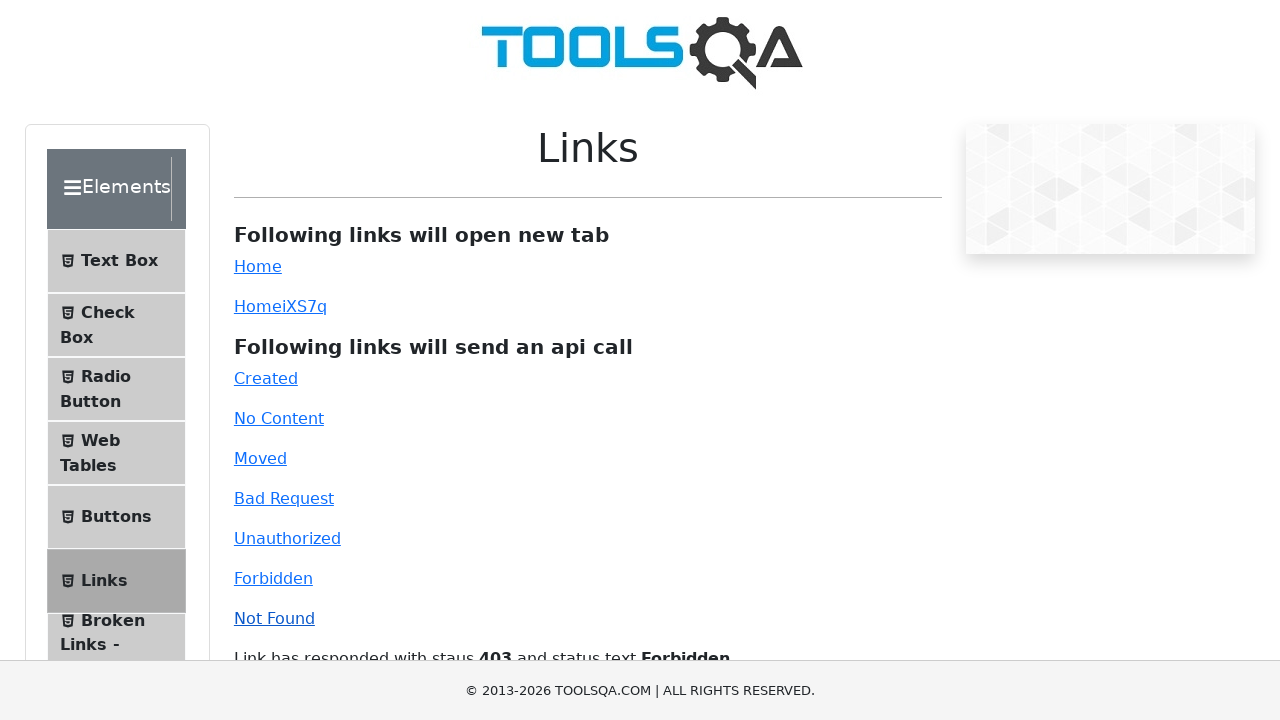

Verified Not Found API response
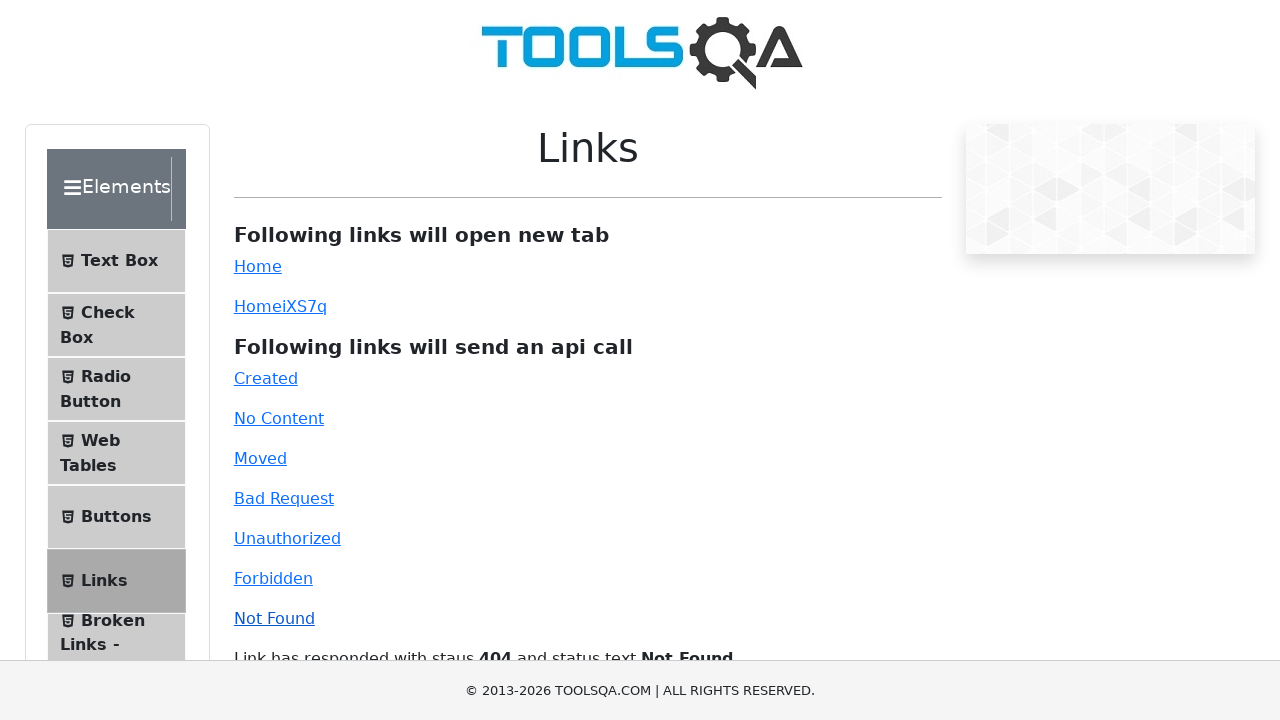

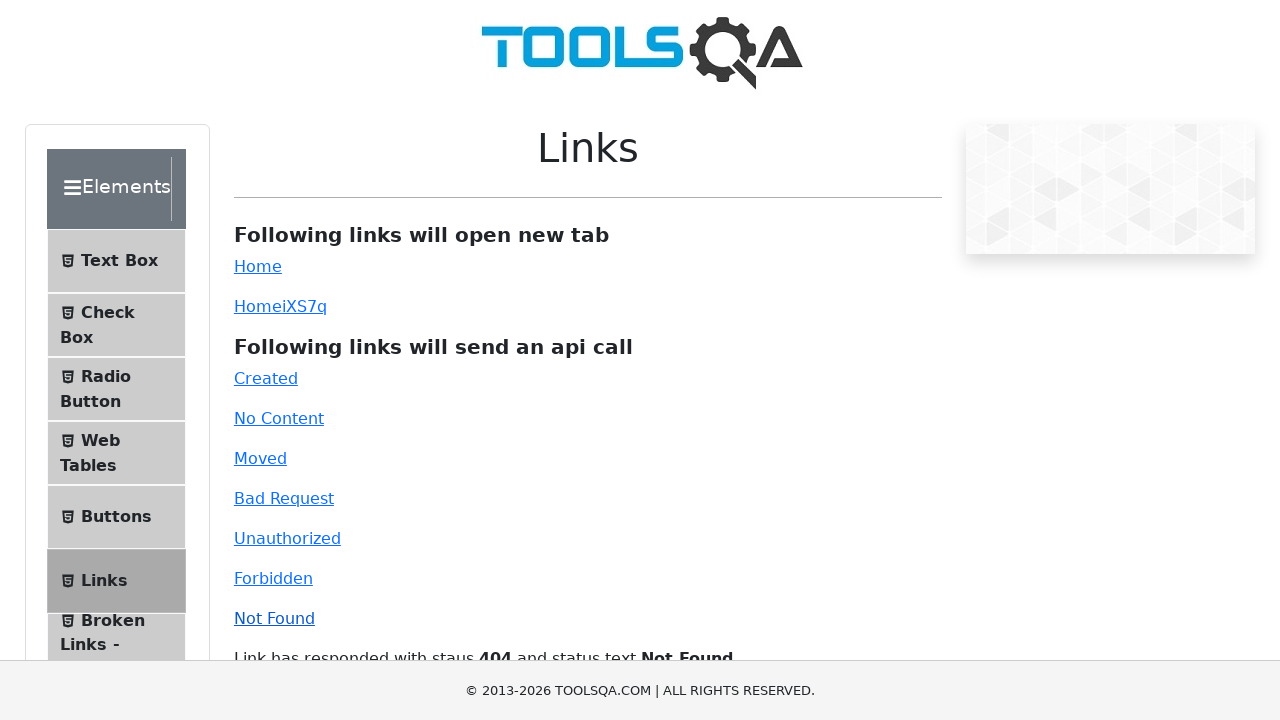